Navigates to a news section page, clicks the "load more" button multiple times to load additional news articles, then navigates to an article and verifies that article content elements are present.

Starting URL: https://www.lacapitalmdp.com/categorias/la-ciudad/

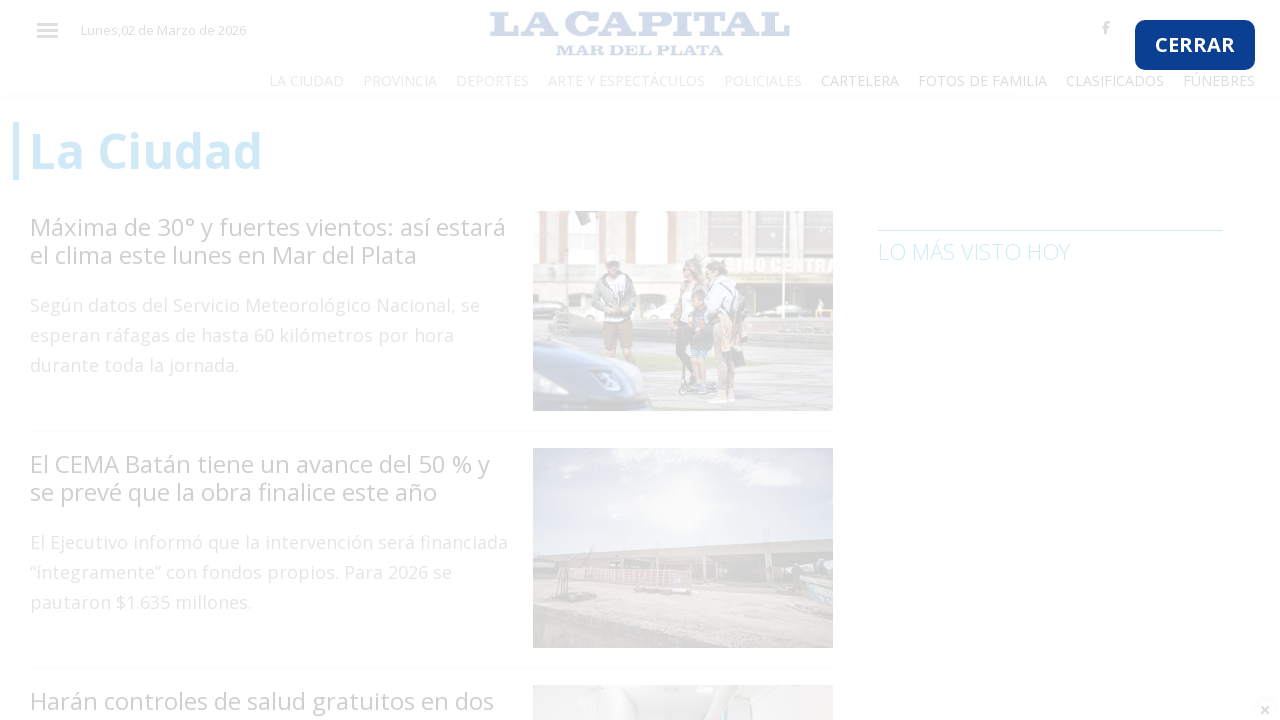

Waited for news articles to appear on the page
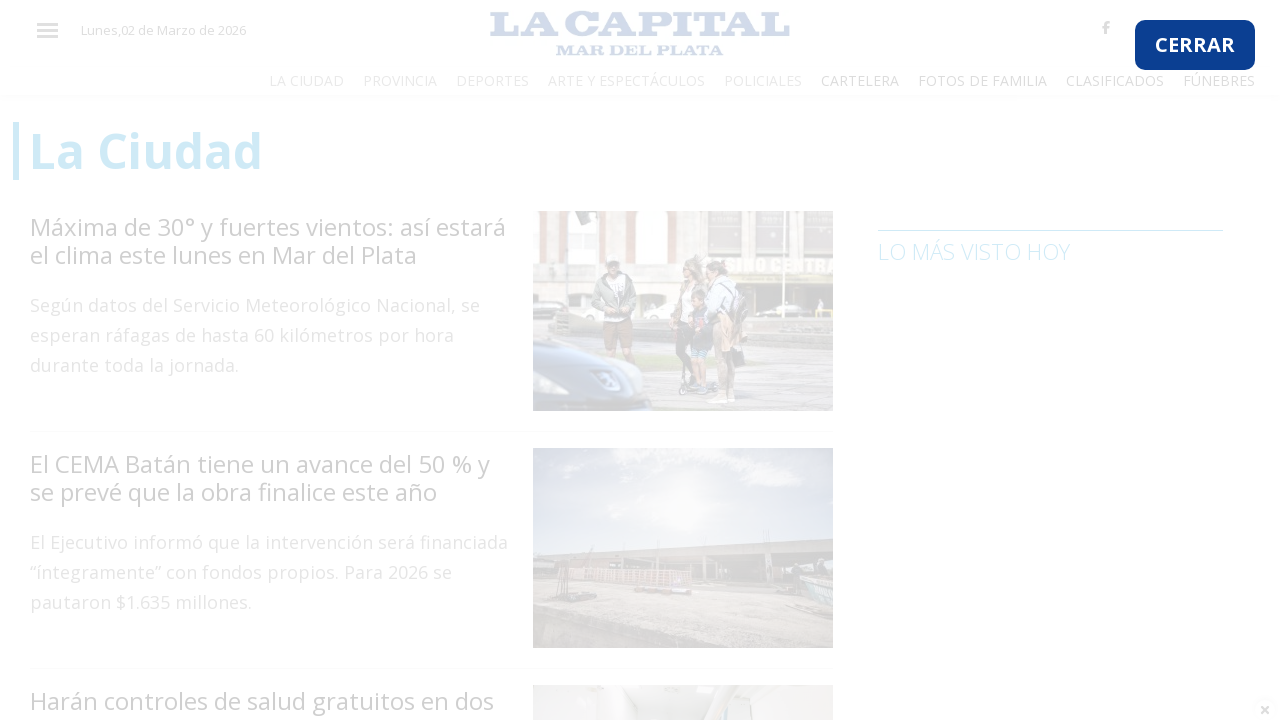

Clicked 'load more' button (iteration 1) at (106, 488) on .load_more_news a
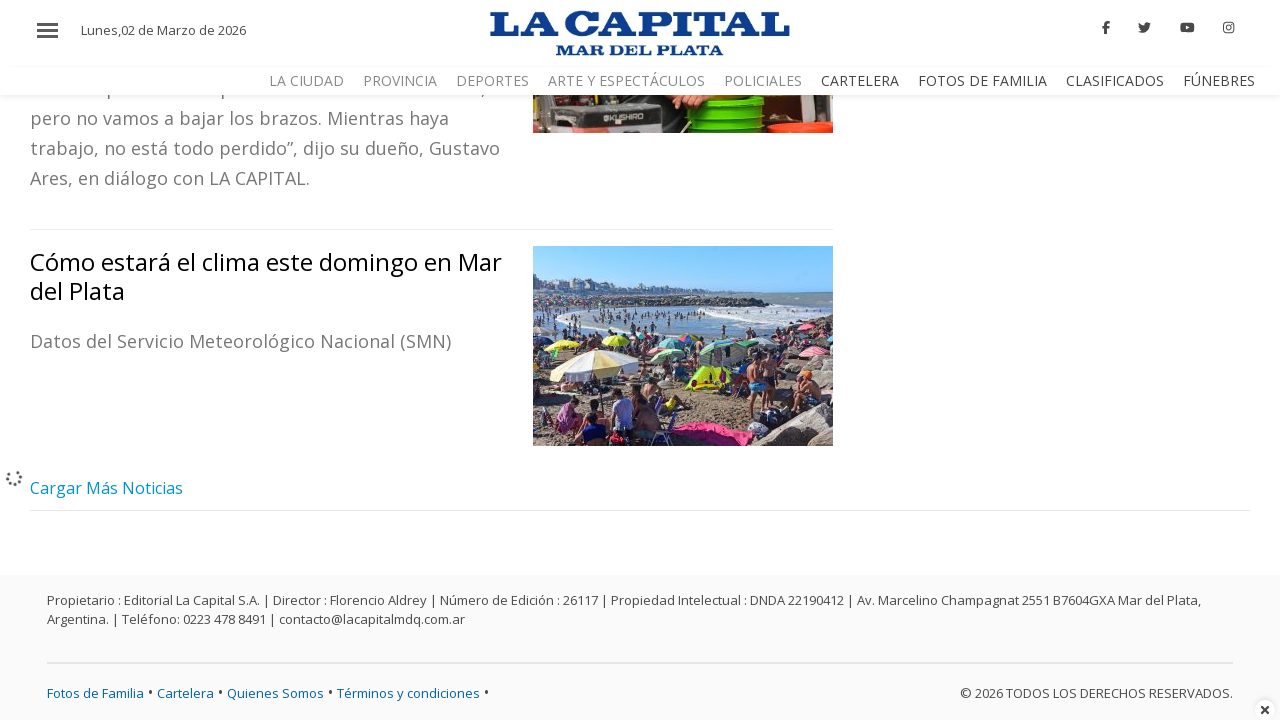

Waited for new articles to load
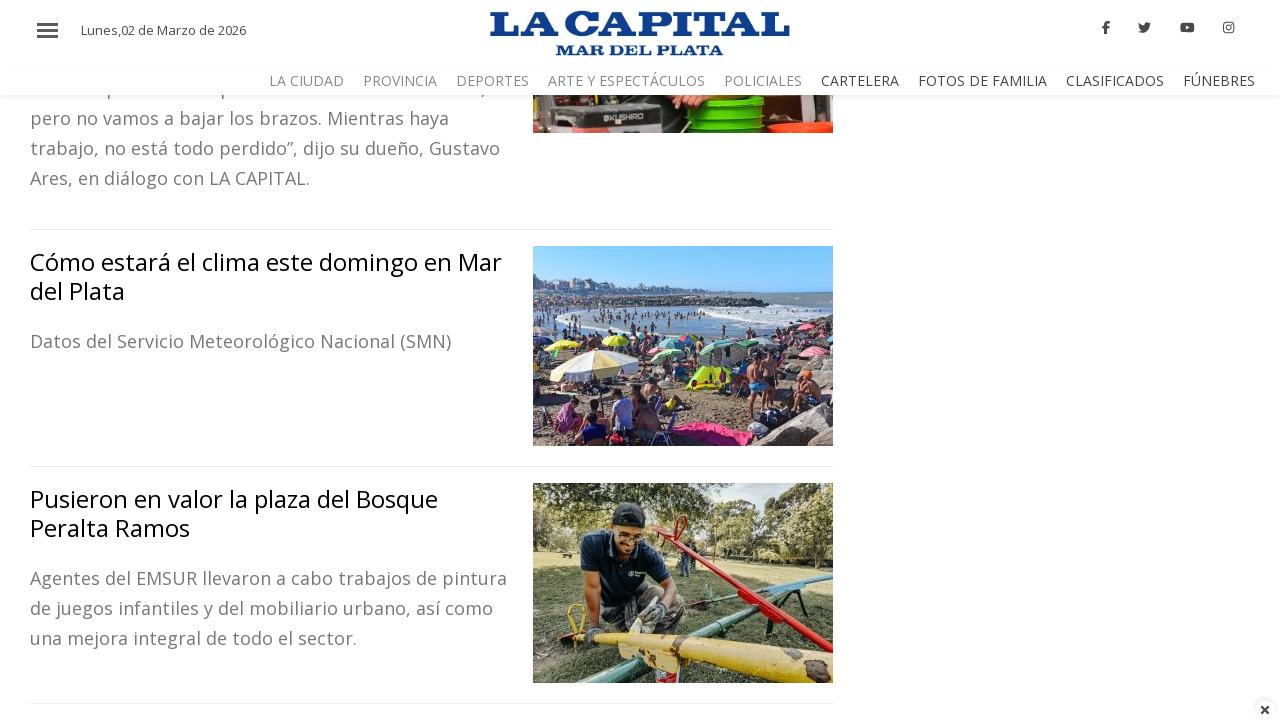

Clicked 'load more' button (iteration 2) at (106, 488) on .load_more_news a
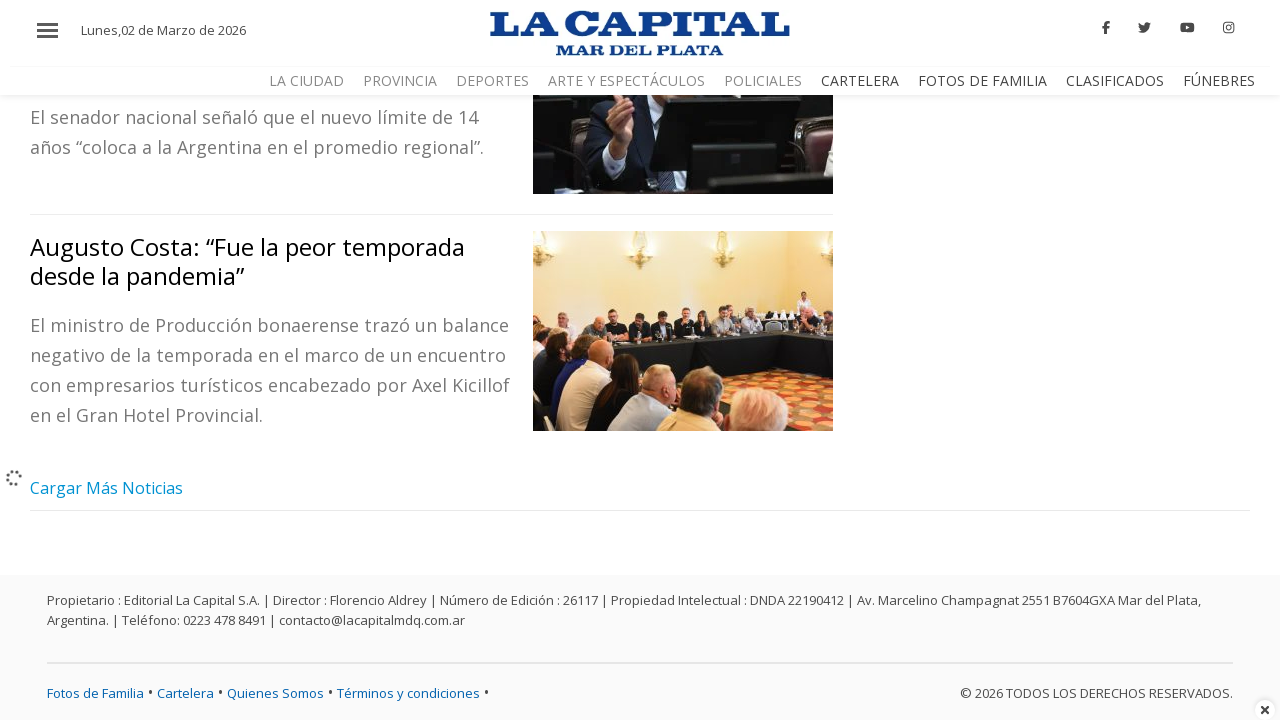

Waited for new articles to load
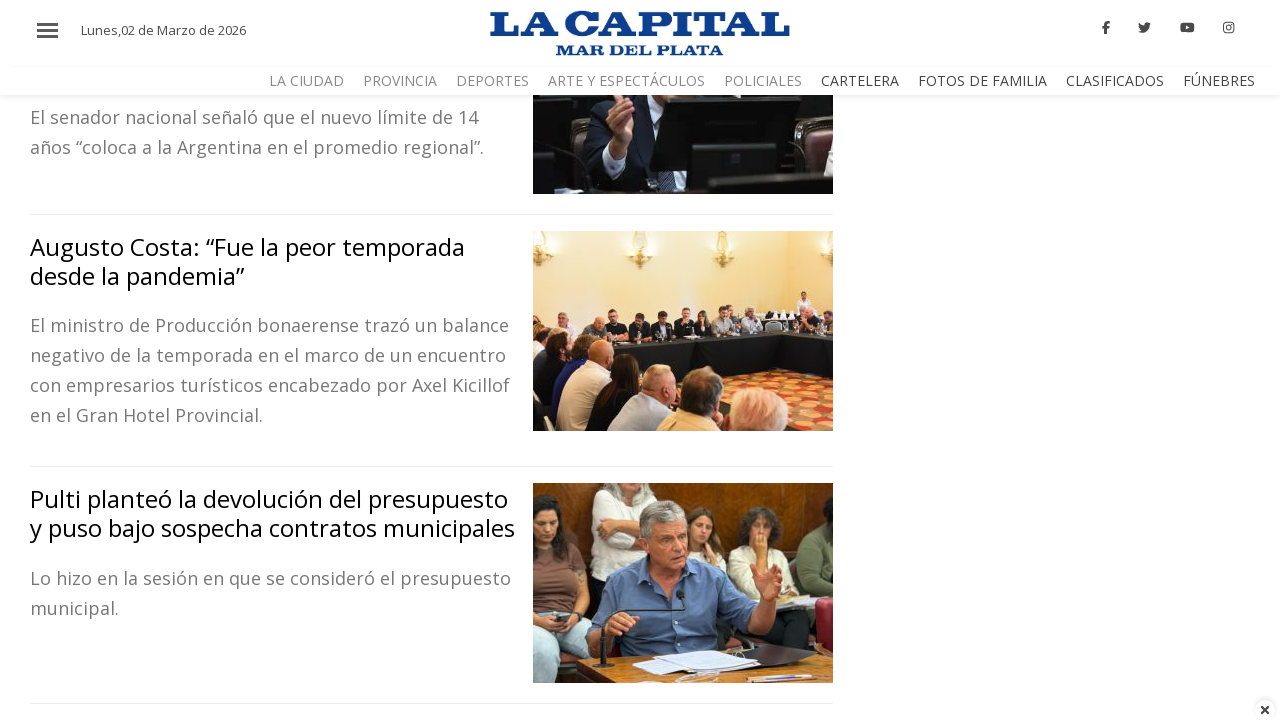

Clicked 'load more' button (iteration 3) at (106, 488) on .load_more_news a
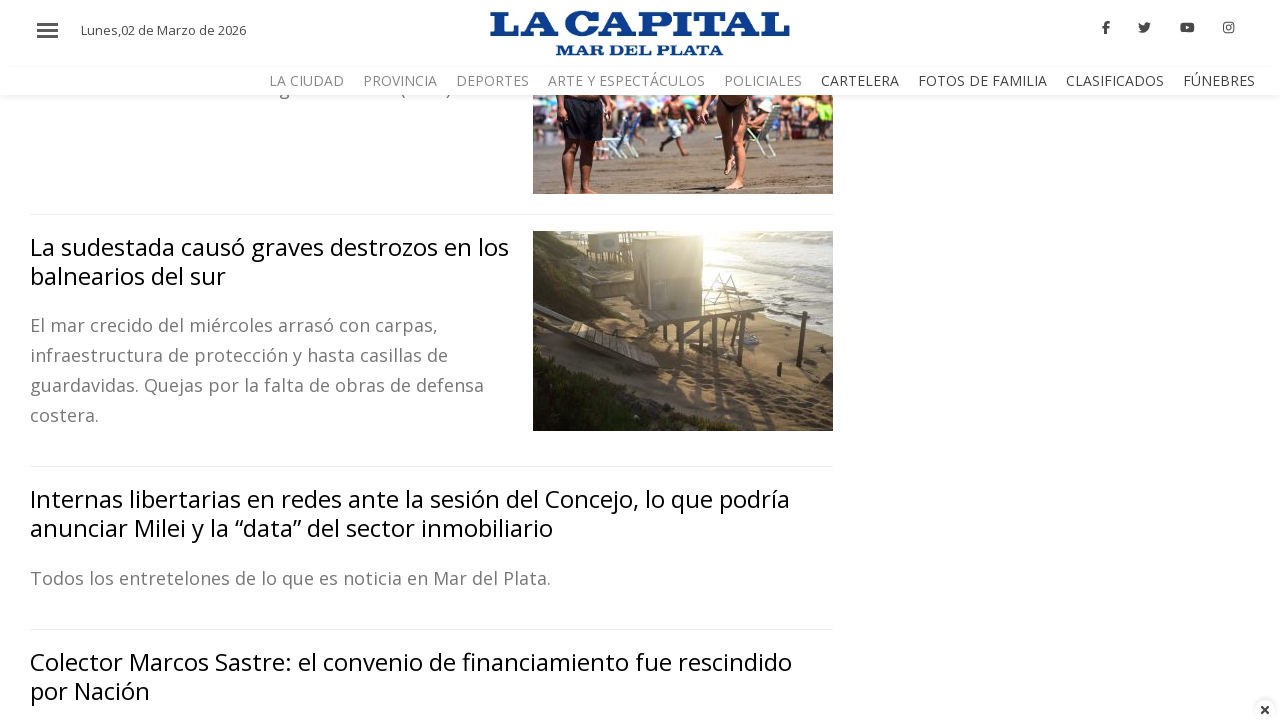

Waited for new articles to load
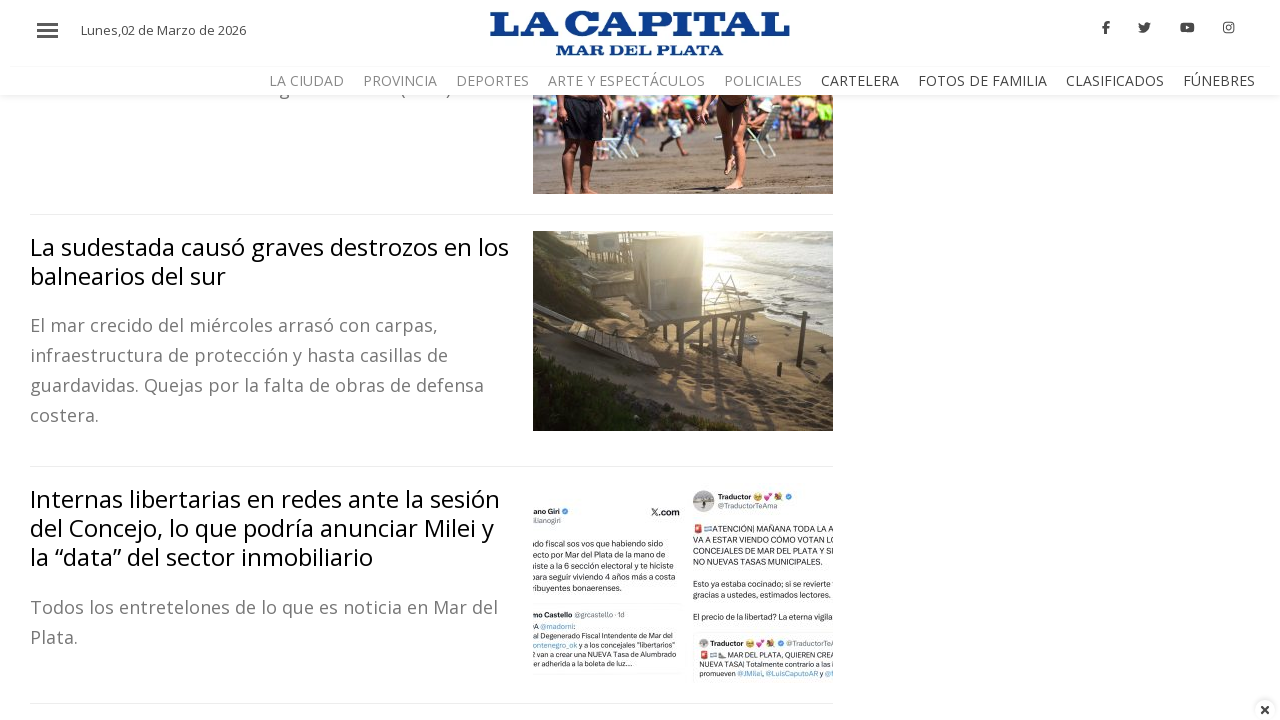

Retrieved first article link: https://www.lacapitalmdp.com/maxima-de-30-y-fuertes-vientos-asi-estara-el-clima-este-lunes-en-mar-del-plata/
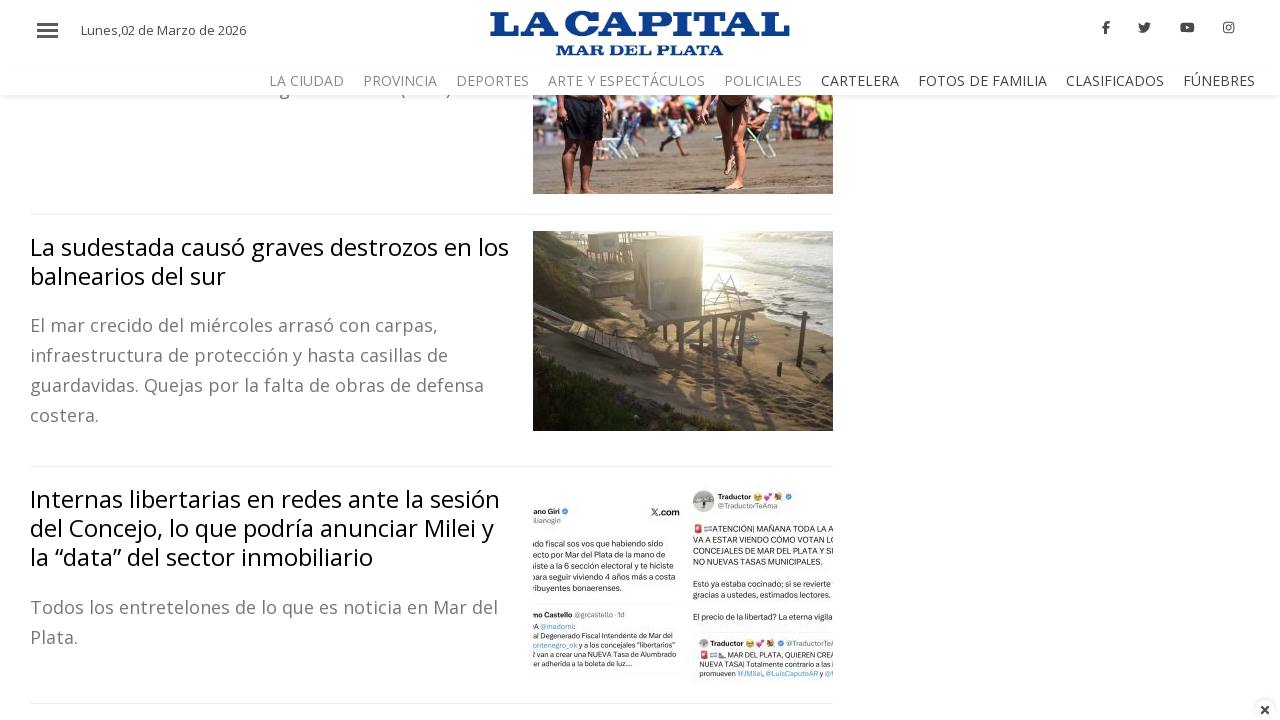

Navigated to the first article
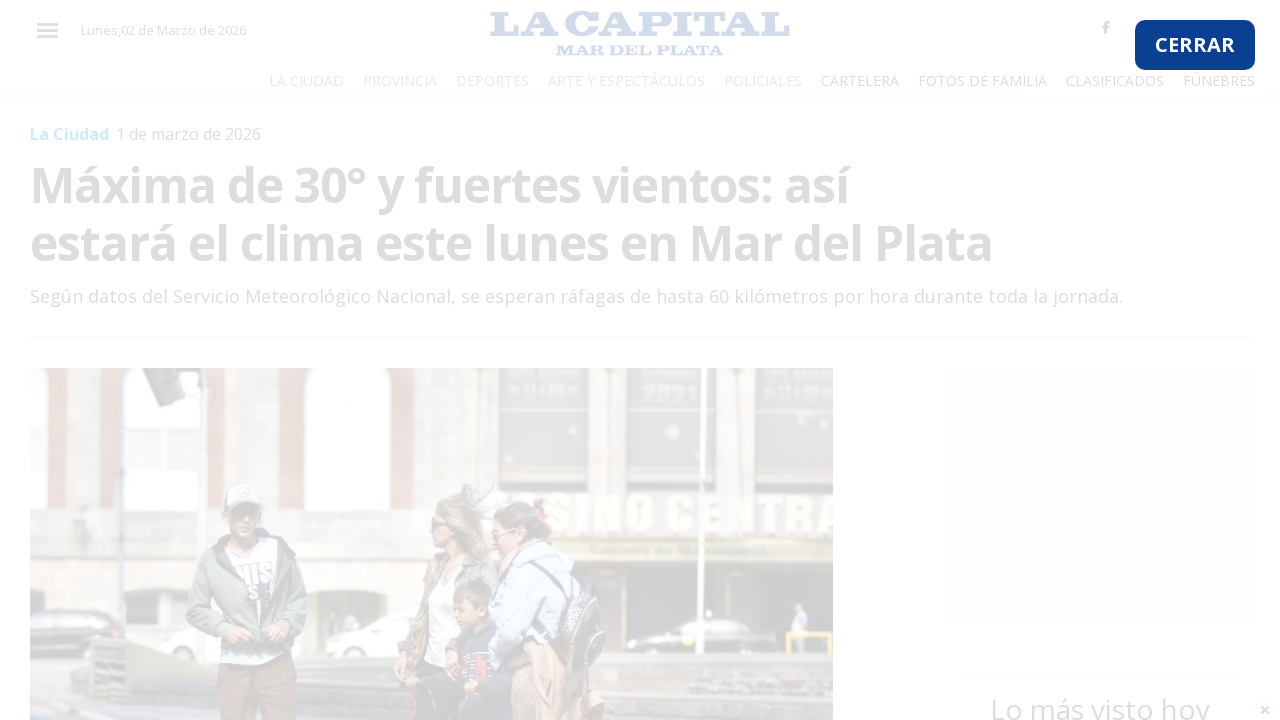

Article heading element loaded
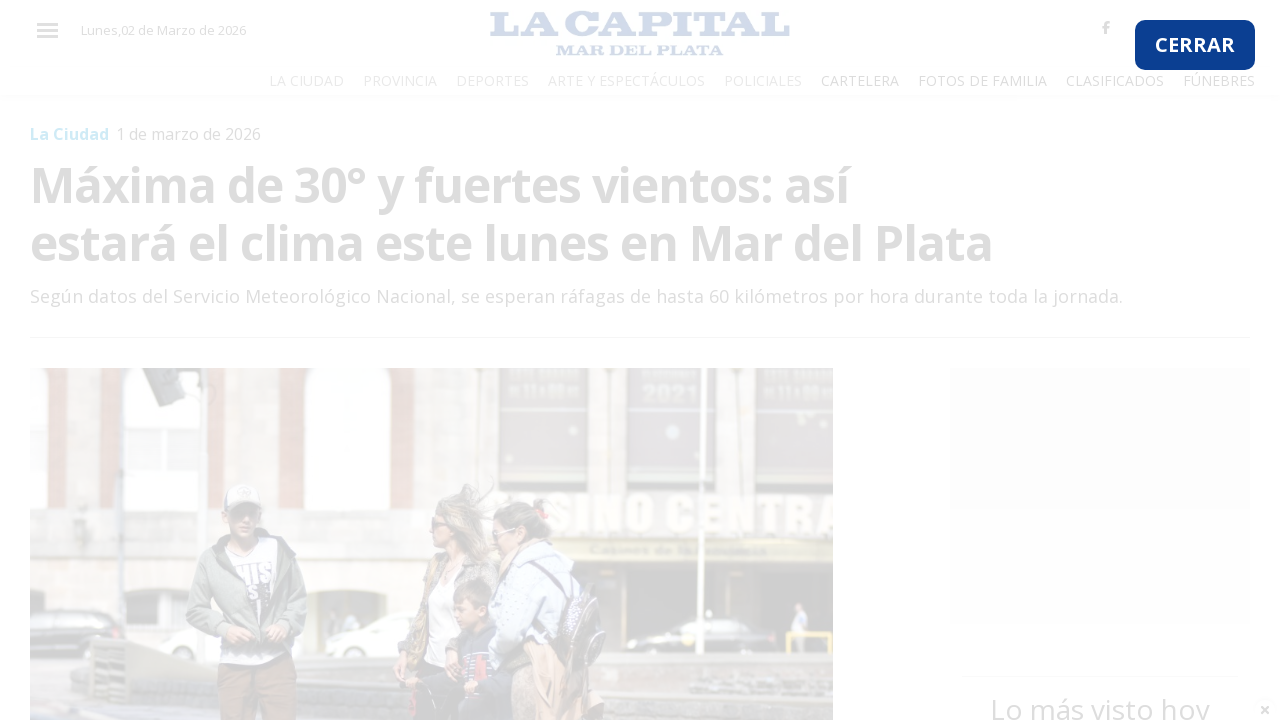

Article date container element loaded
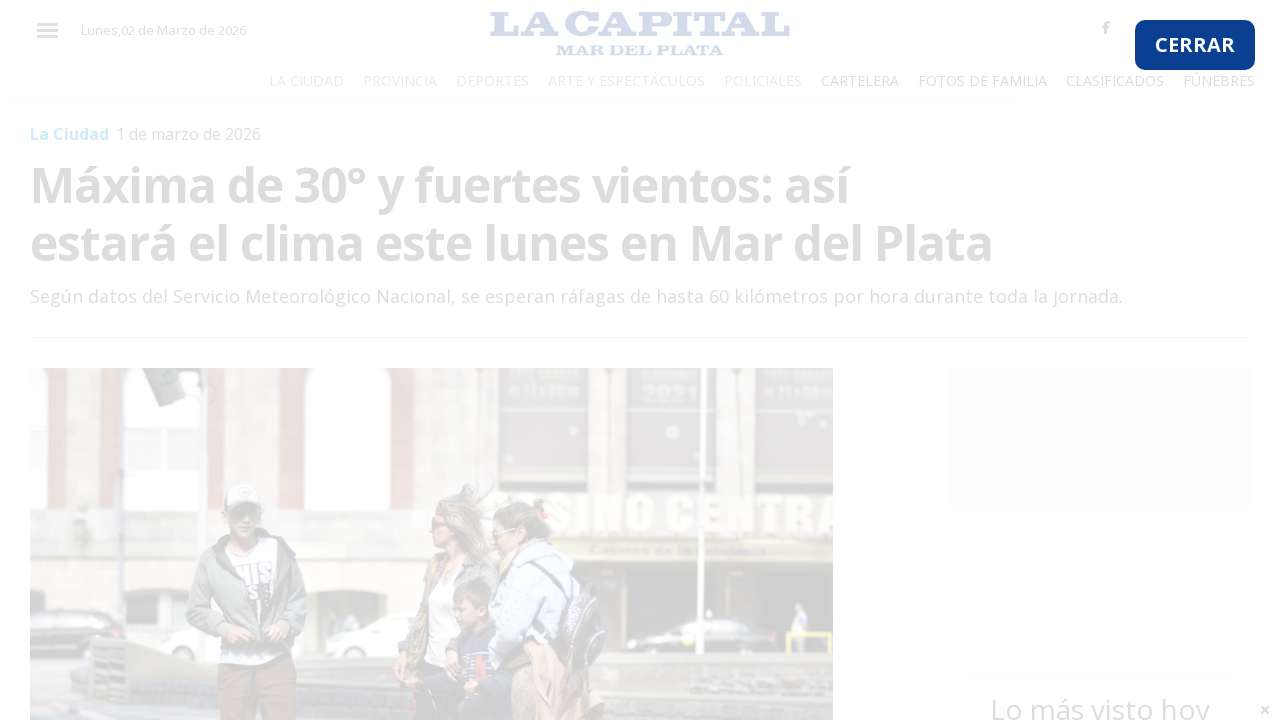

Article content element loaded
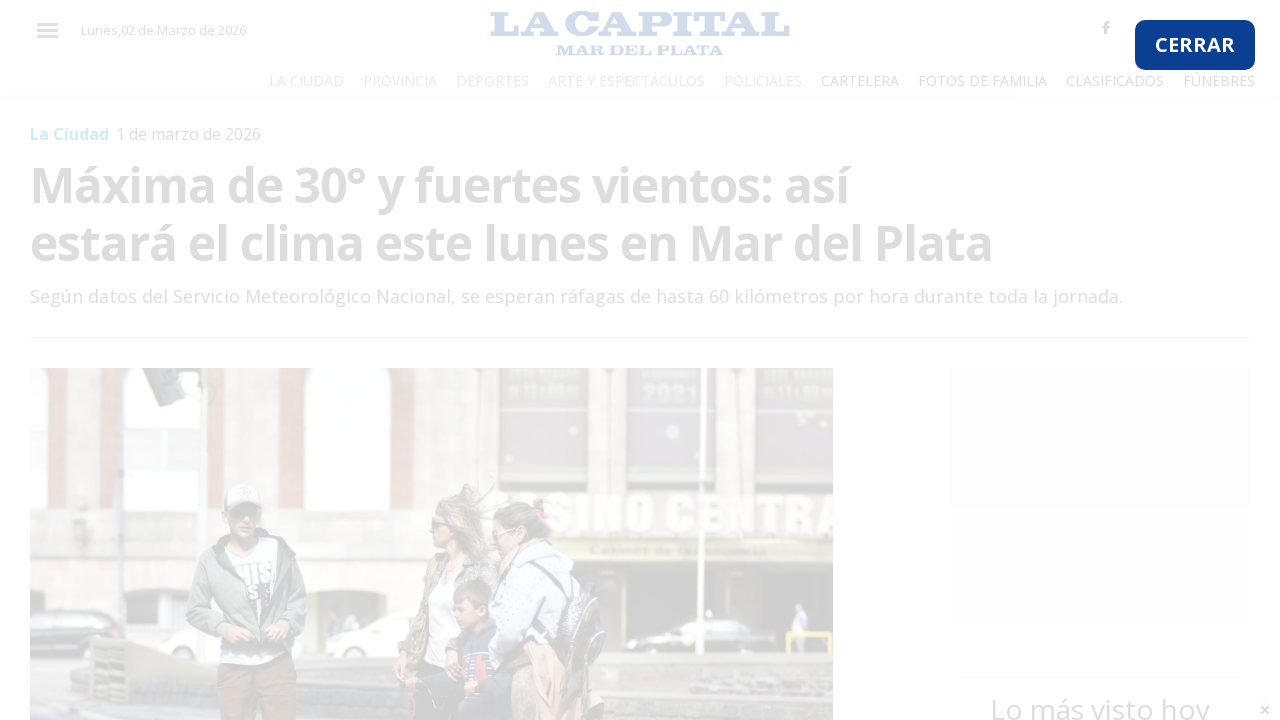

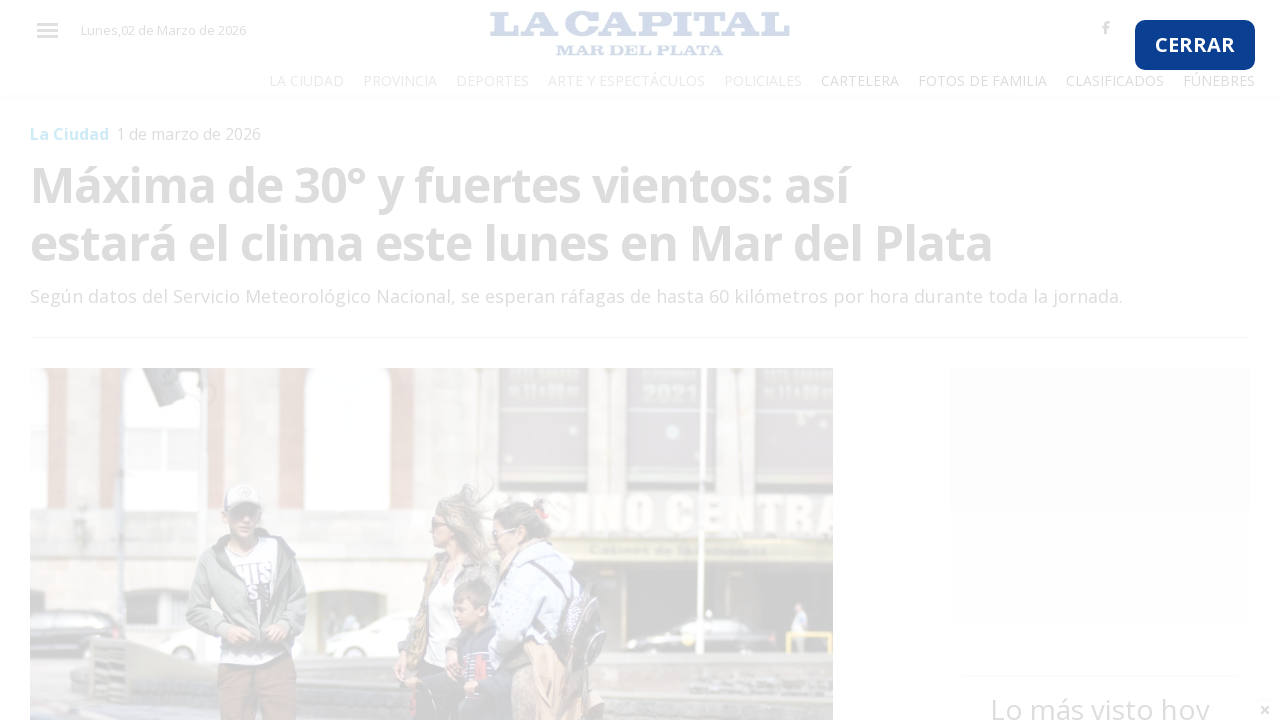